Tests a CSS toggle switch by clicking it twice to toggle it on and then off on the W3Schools tutorial page.

Starting URL: https://www.w3schools.com/howto/howto_css_switch.asp

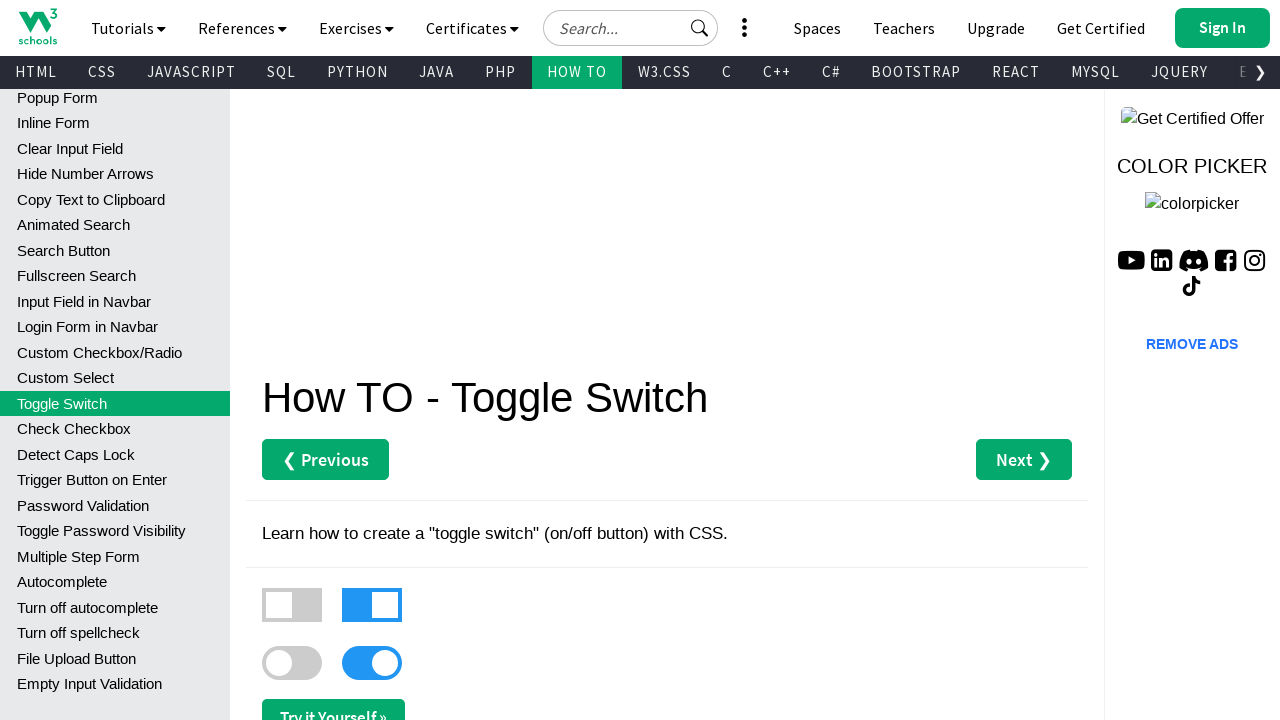

Waited for page to load with networkidle state
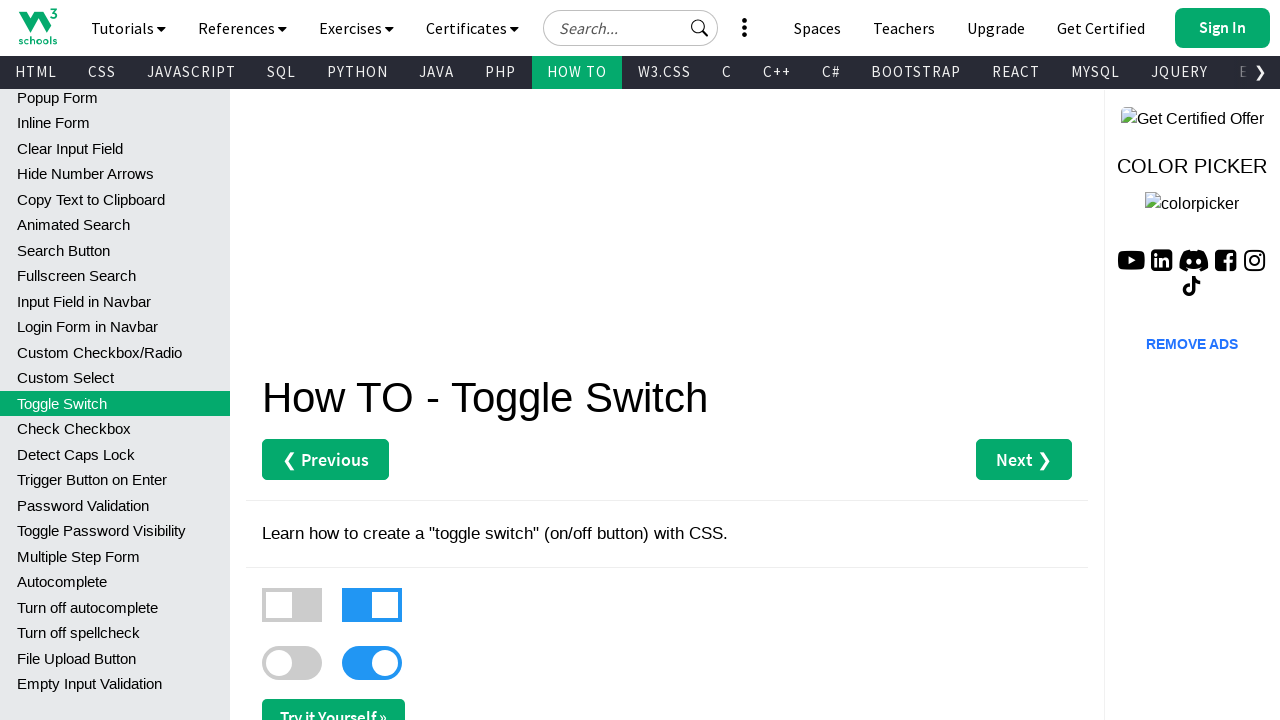

Located the CSS toggle switch element
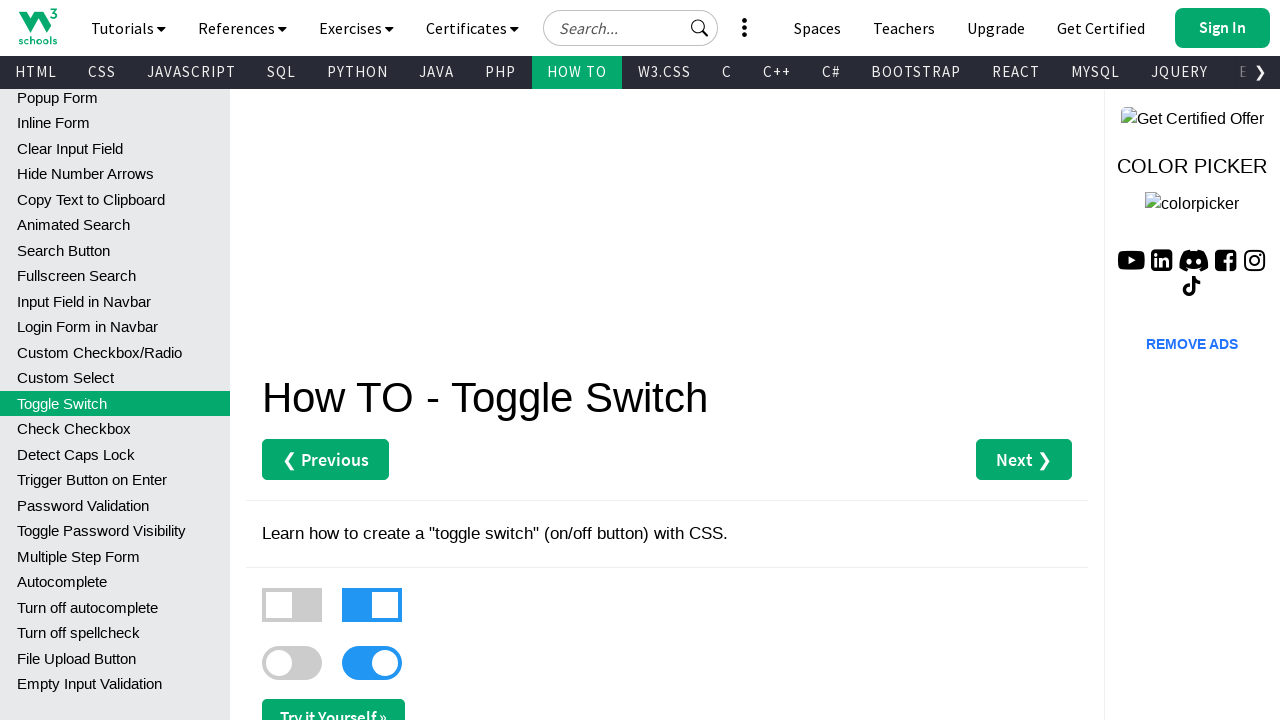

Clicked the toggle switch to turn it on at (292, 663) on xpath=//*[@id='main']/label[3]/div
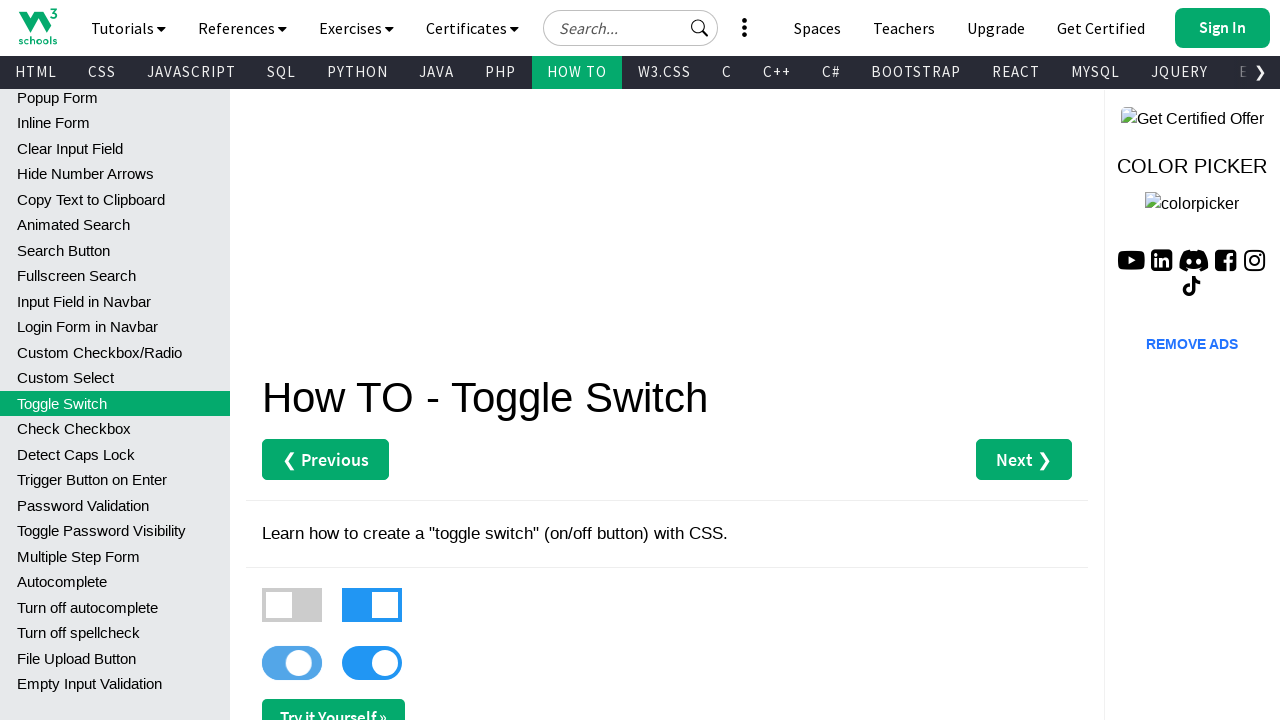

Waited 1 second for toggle animation to complete
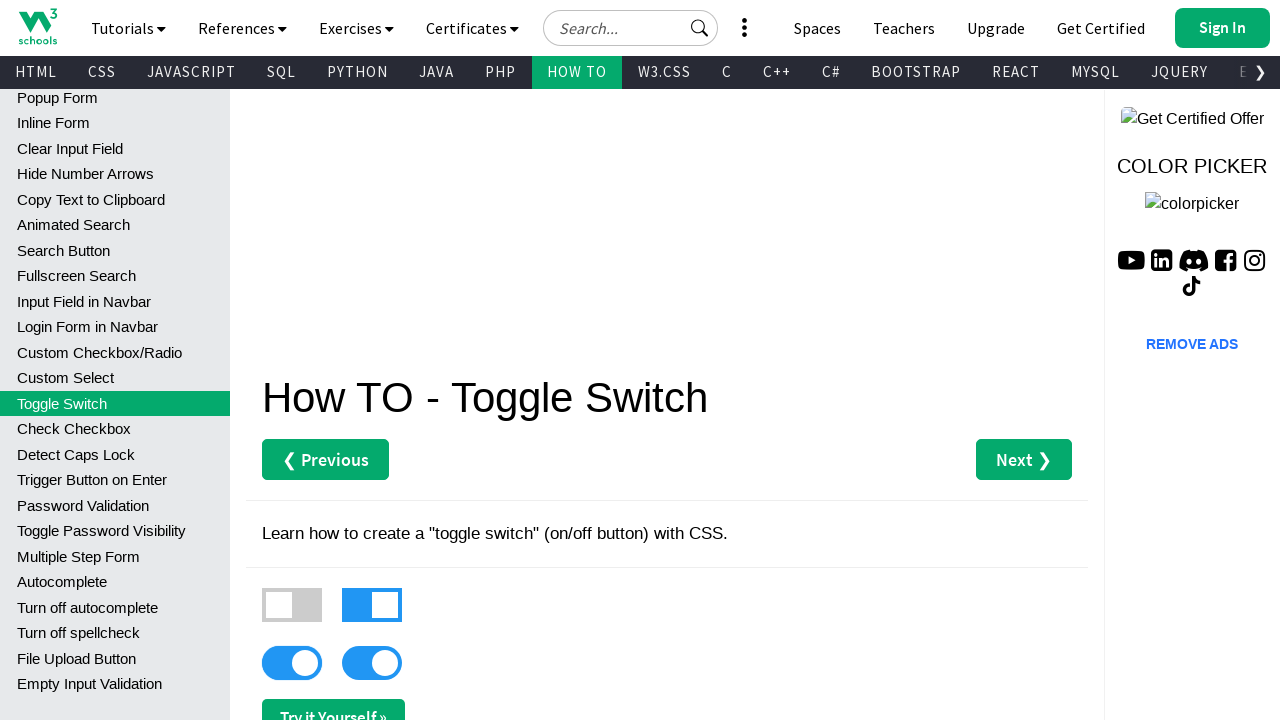

Clicked the toggle switch to turn it off at (292, 663) on xpath=//*[@id='main']/label[3]/div
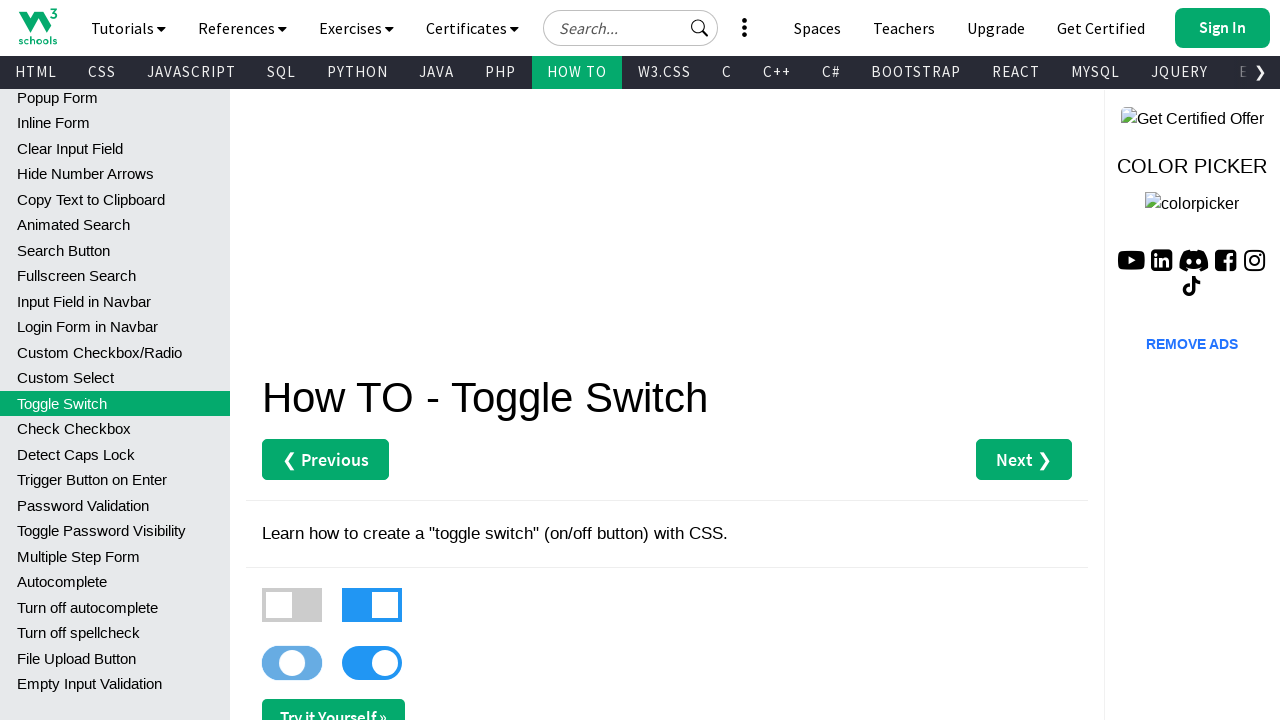

Waited 1 second for toggle animation to complete
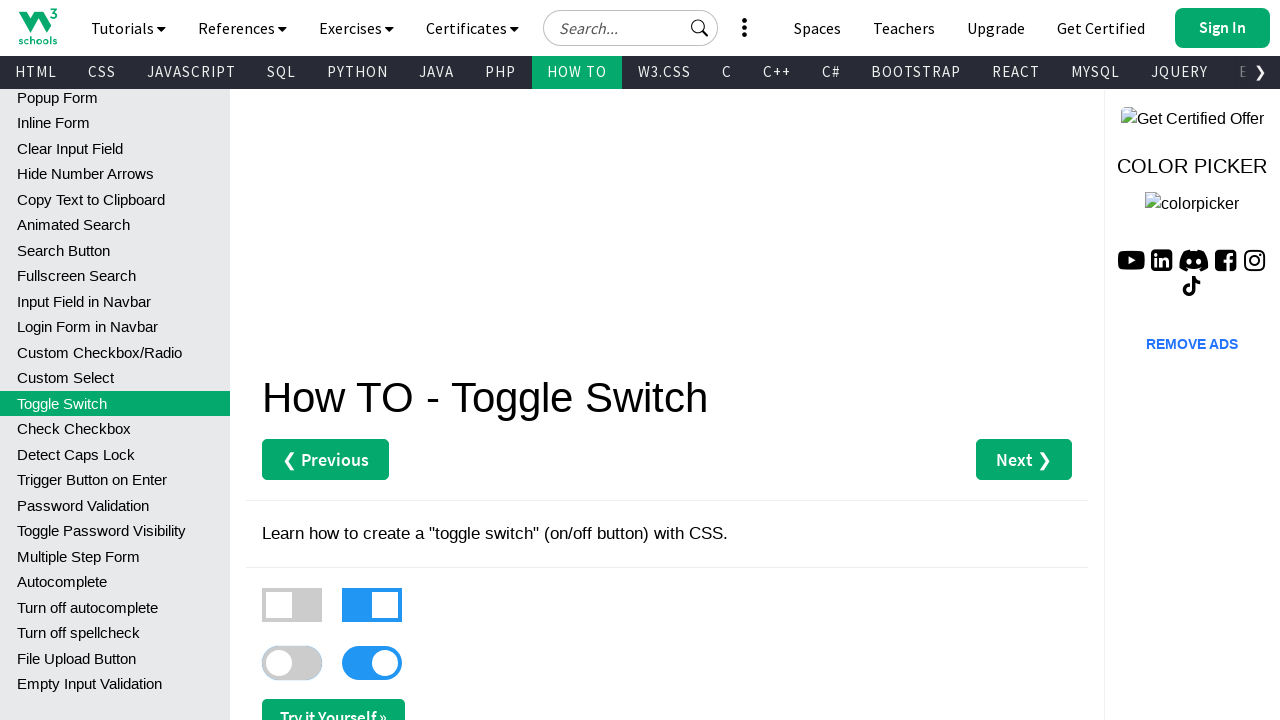

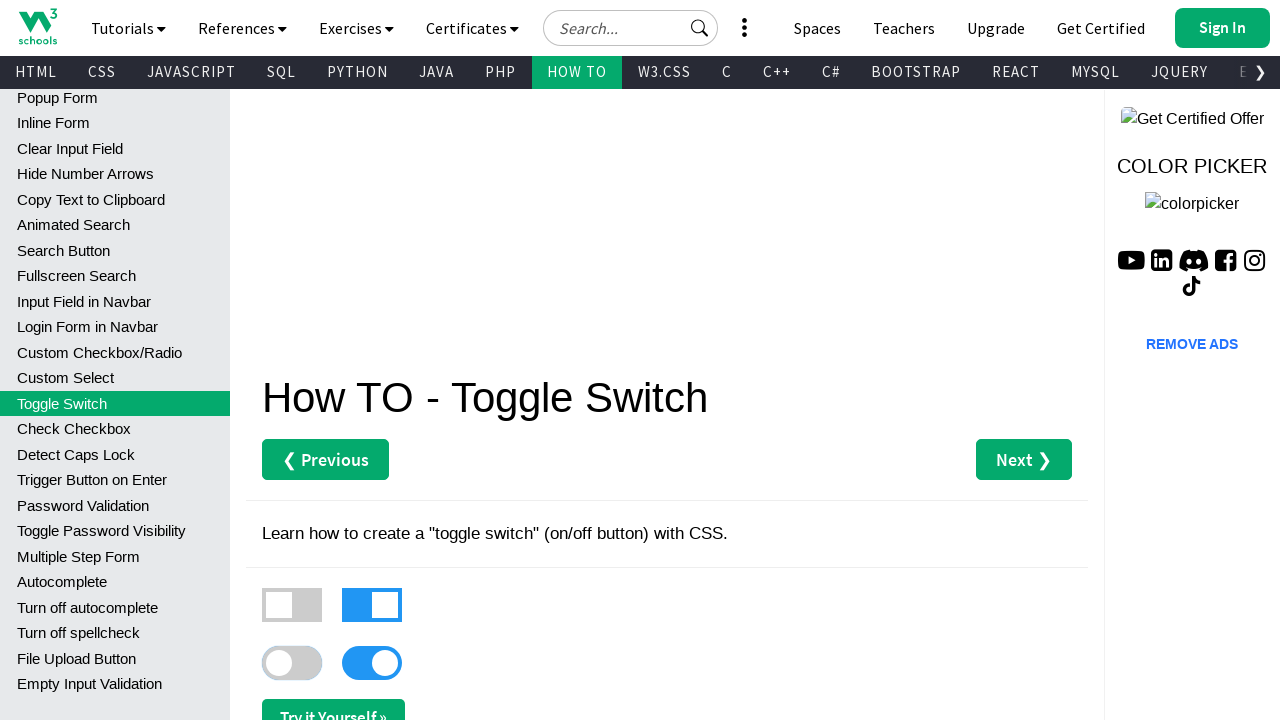